Tests that the zip code field rejects Latin letters and displays an error message

Starting URL: https://www.sharelane.com/cgi-bin/register.py

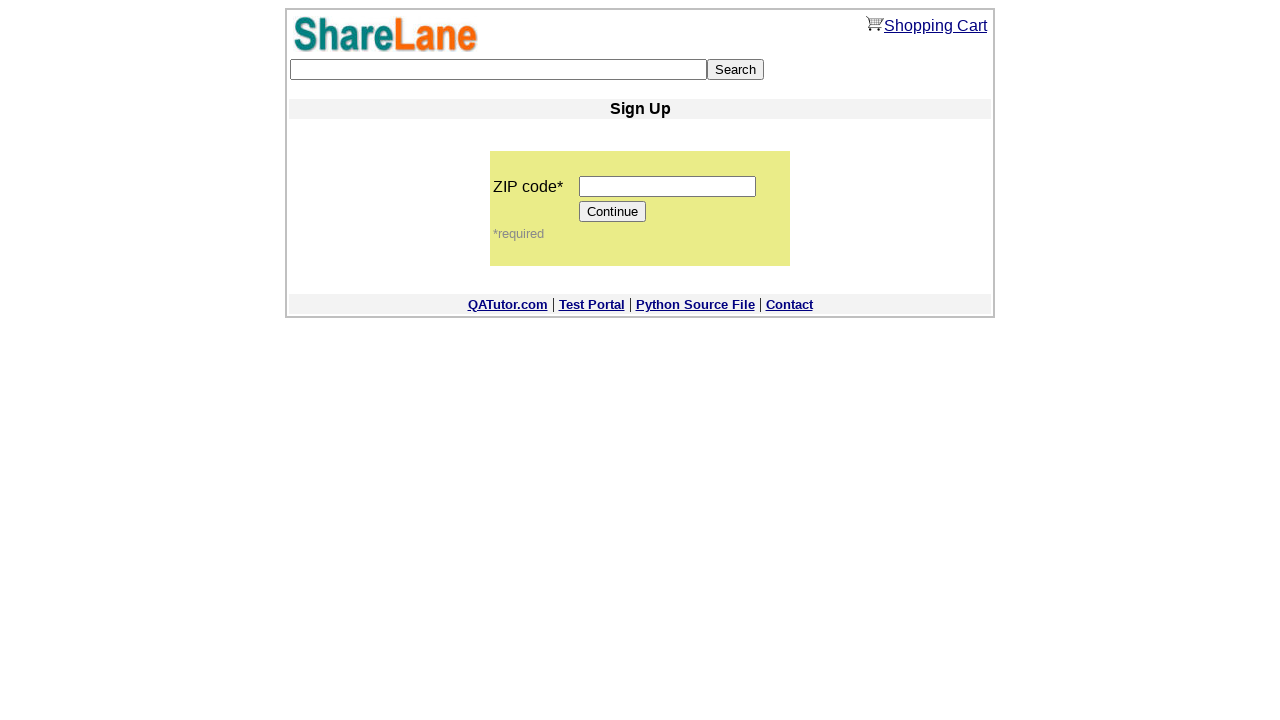

Entered 5 Latin letters 'abcde' in the zip code field on input[name='zip_code']
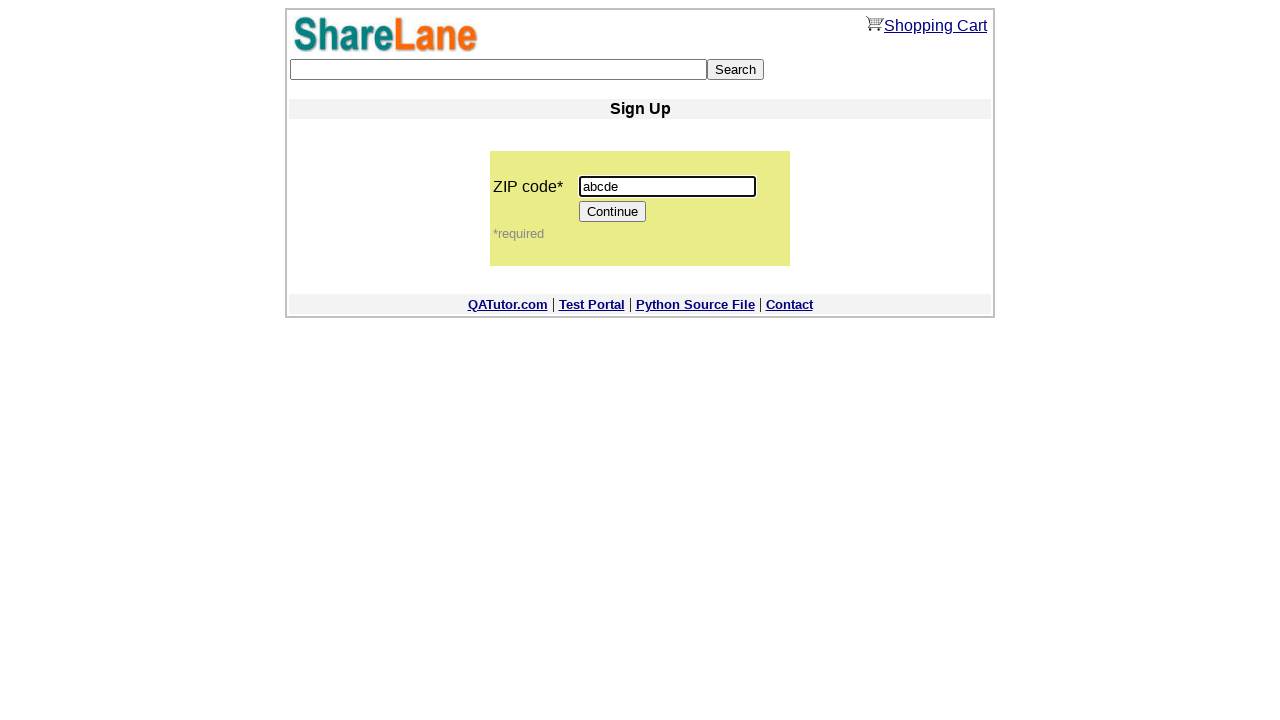

Clicked the Continue button at (613, 212) on input[value='Continue']
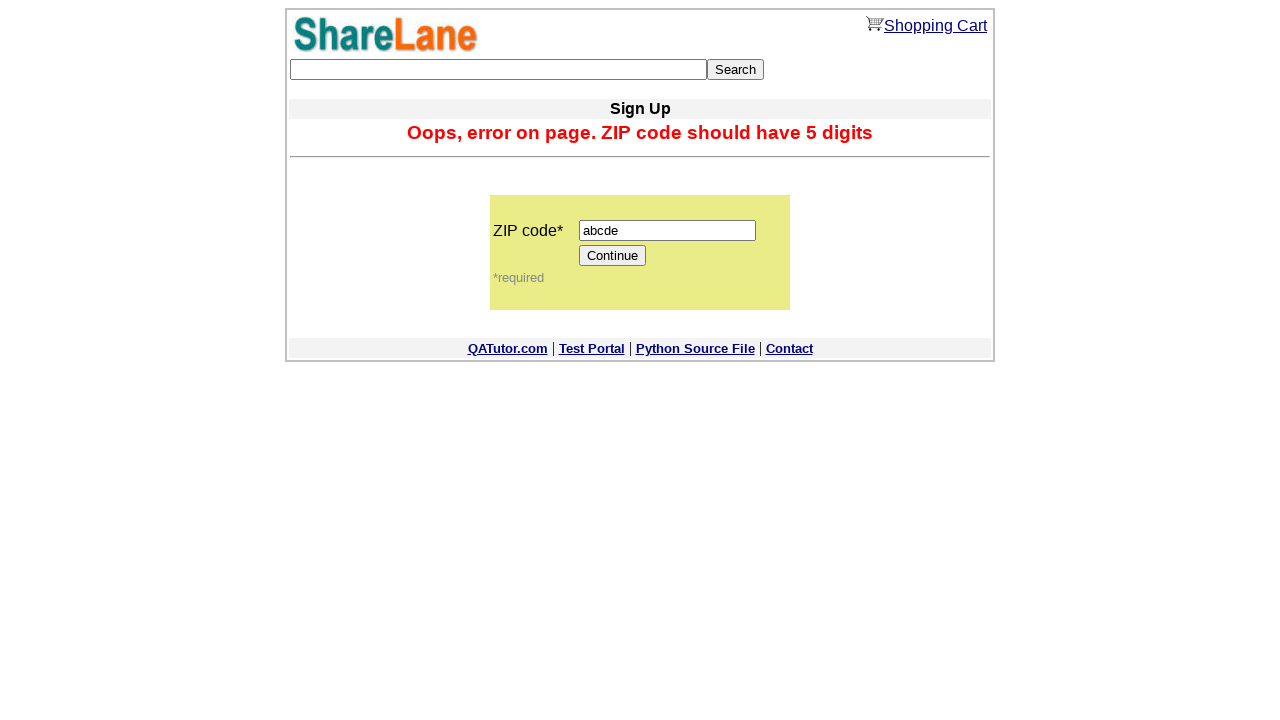

Error message displayed confirming zip code field rejected Latin letters
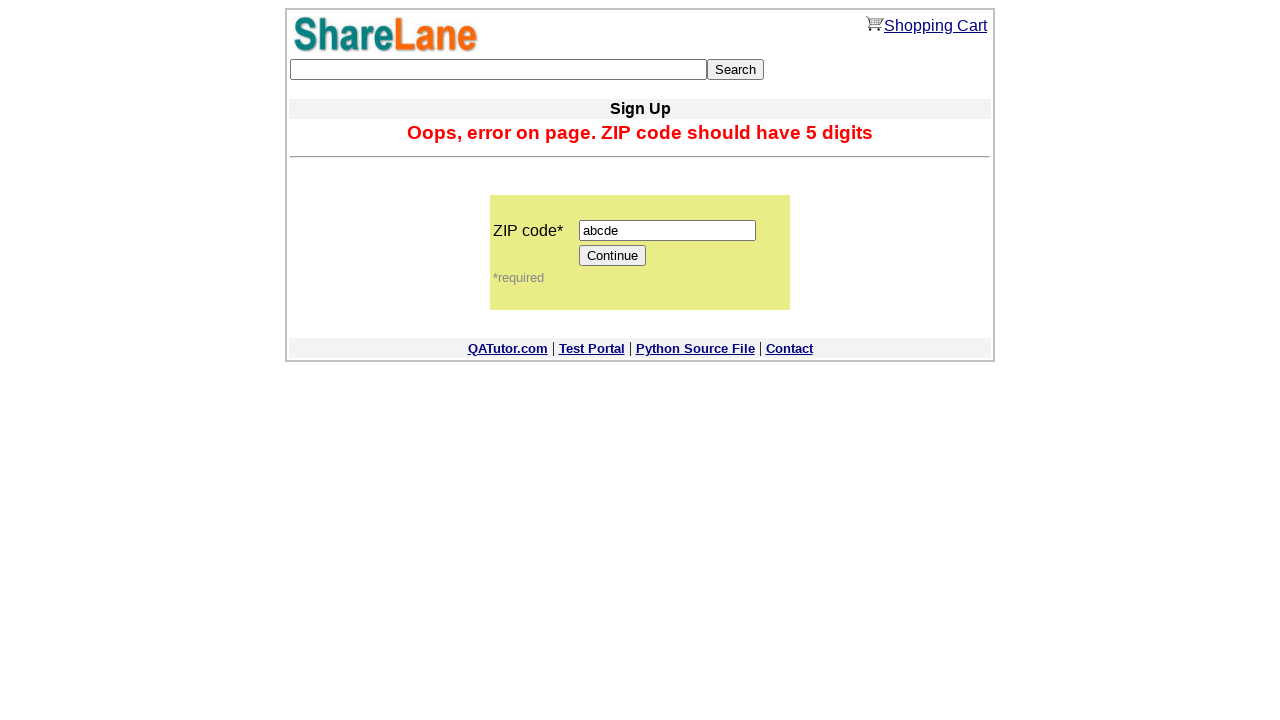

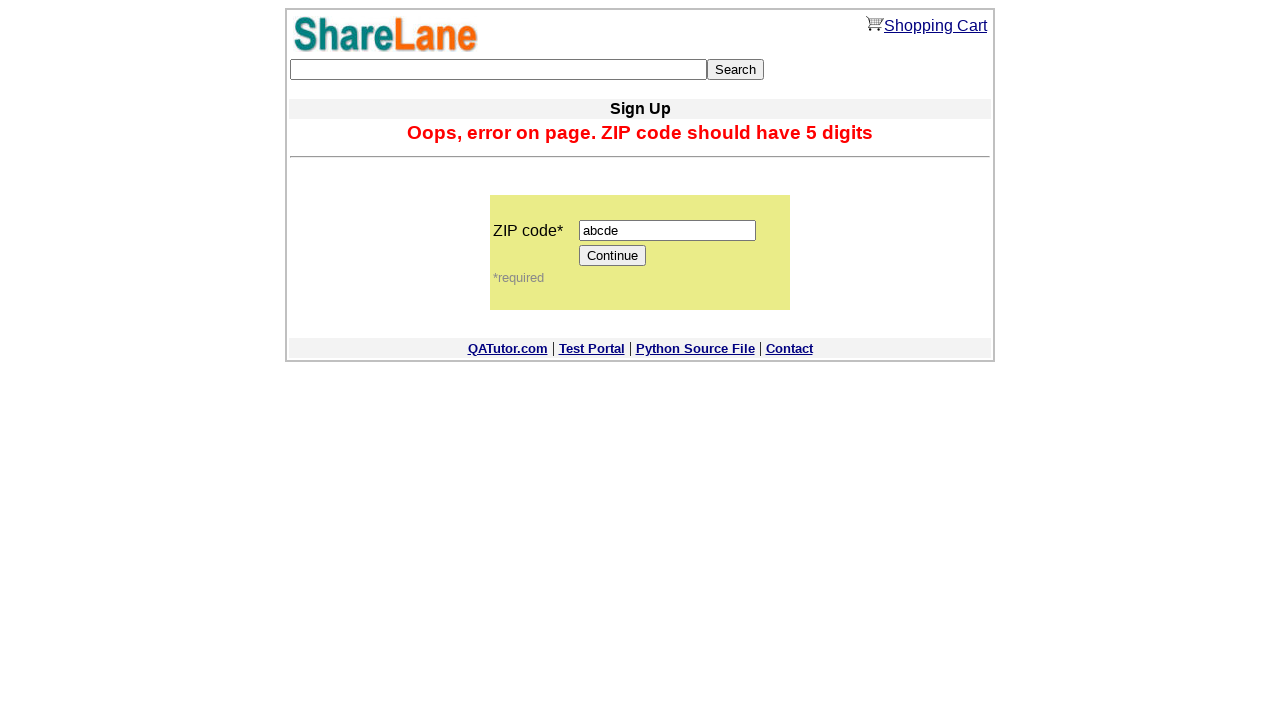